Navigates to the OLED TV category page on Tehnomarket and waits for product listings to load, then scrolls to trigger lazy loading

Starting URL: https://tehnomarket.com.mk/category/4332/oled-tv

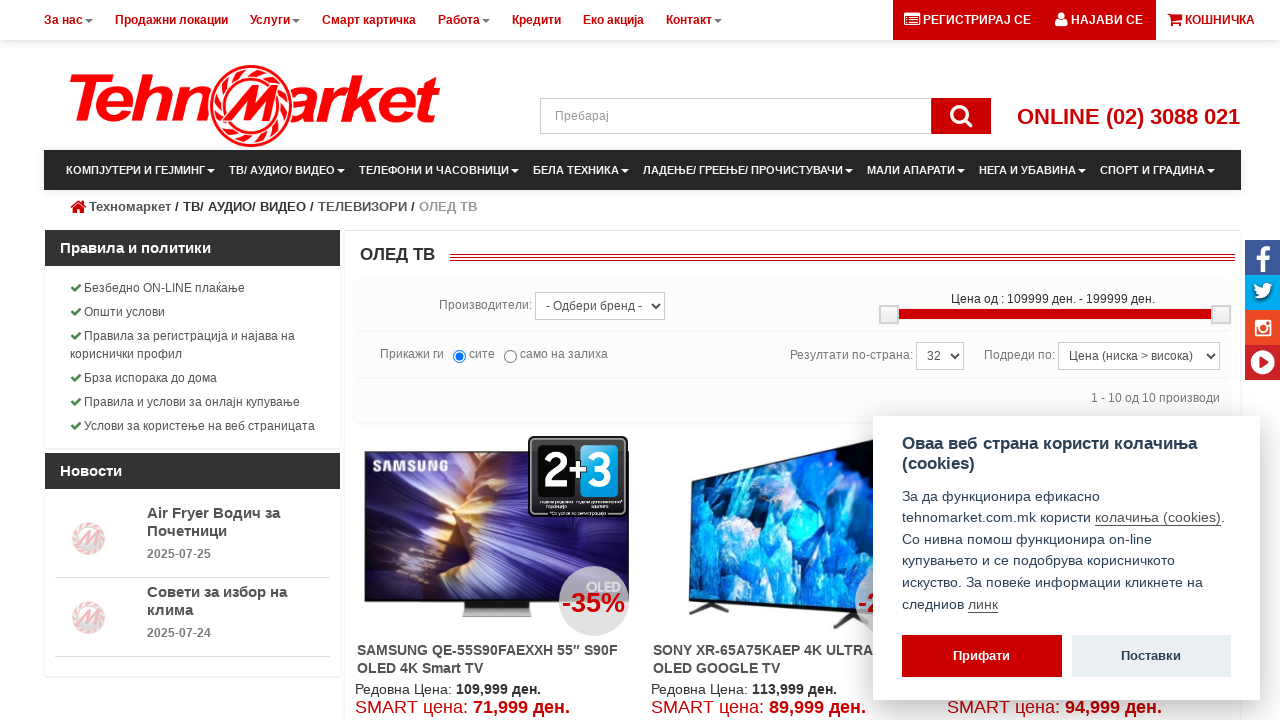

Waited for product boxes to load on OLED TV category page
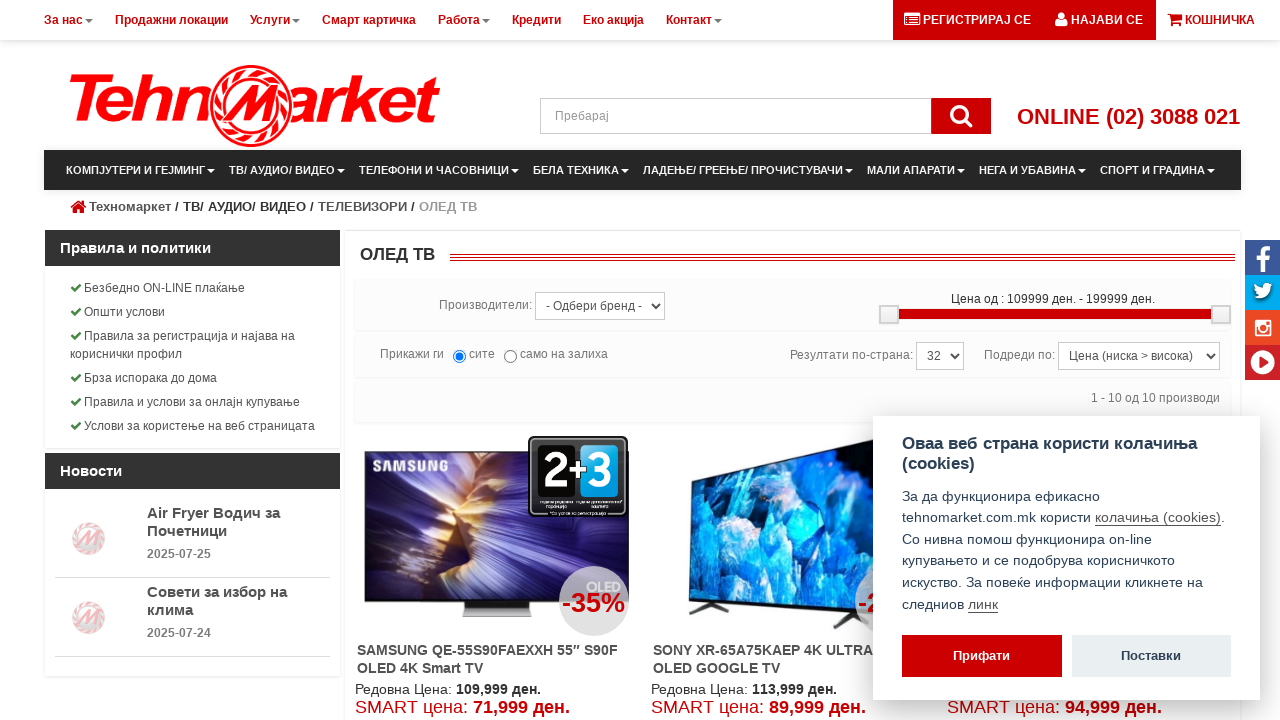

Scrolled to middle of page to trigger lazy loading
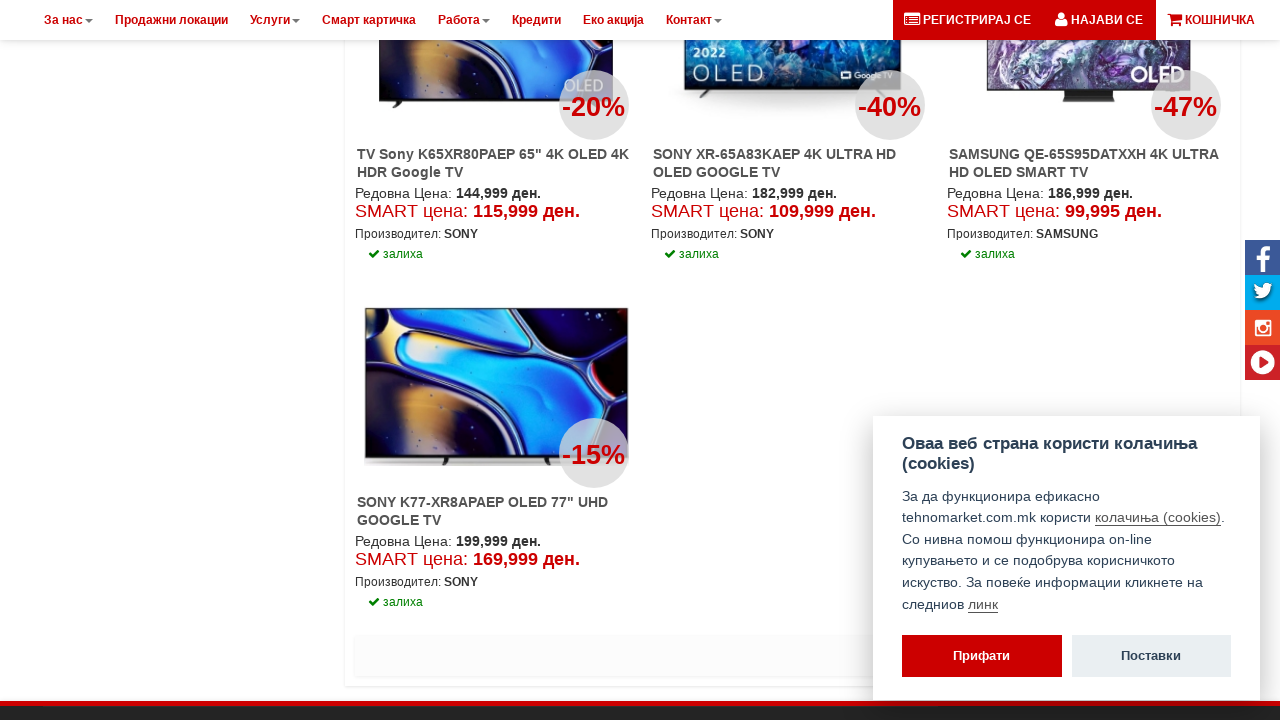

Waited for additional lazy-loaded content to render
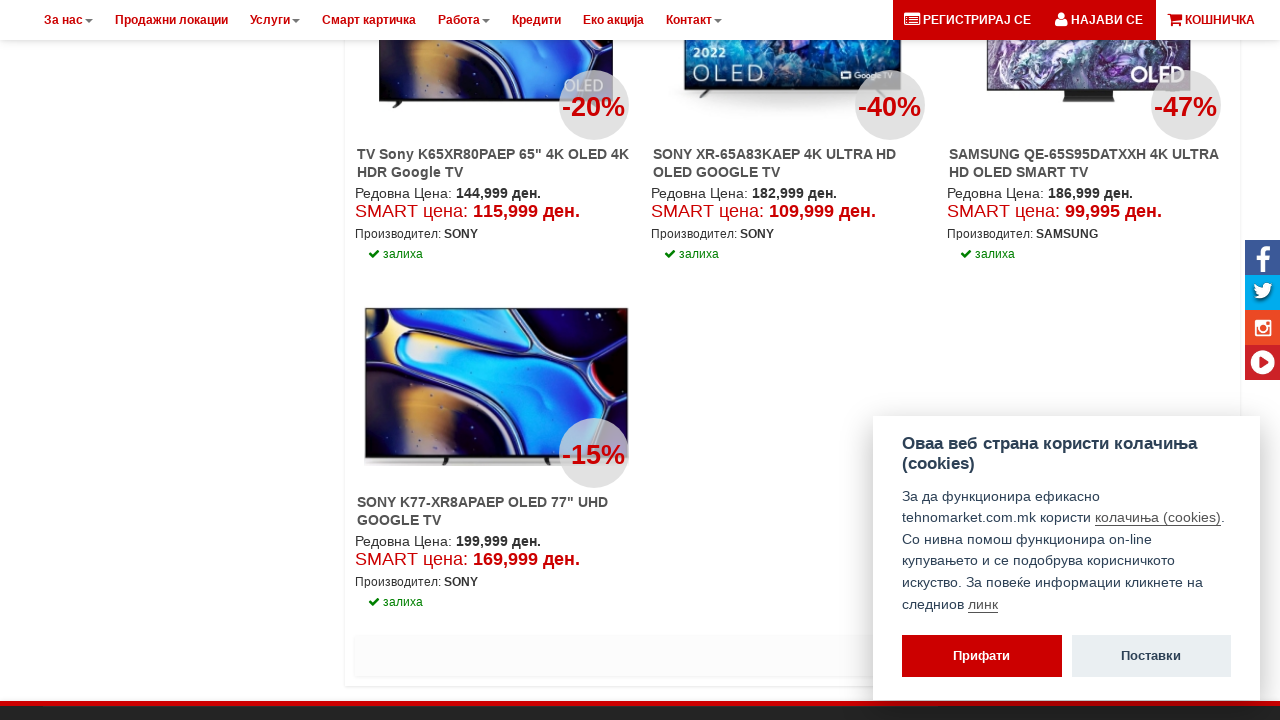

Verified product names are visible on the page
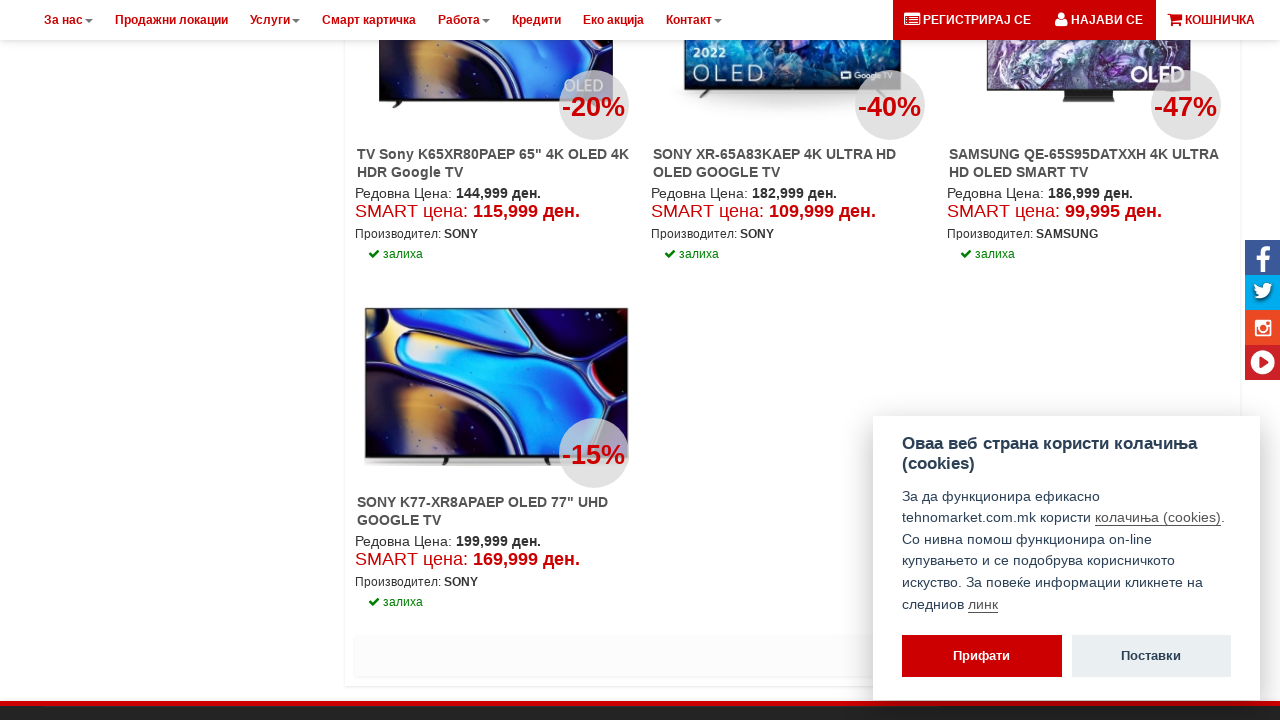

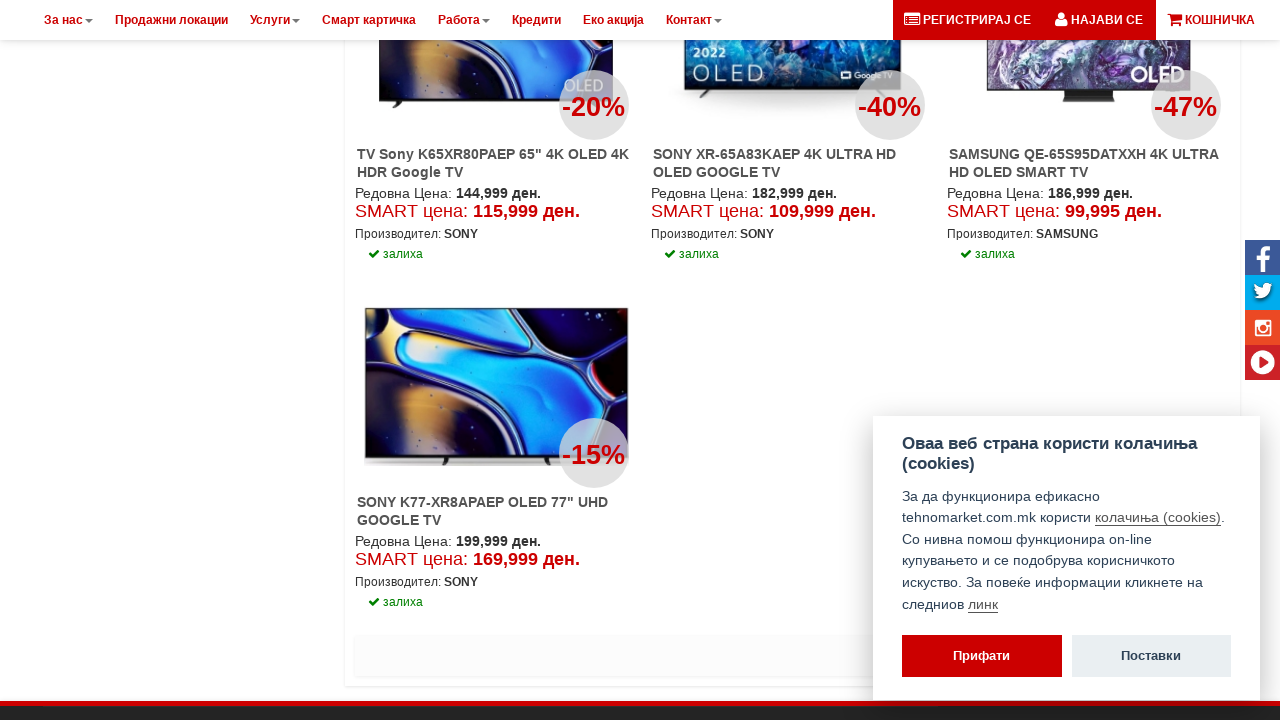